Tests custom toolbar functionality

Starting URL: https://www.leafground.com/

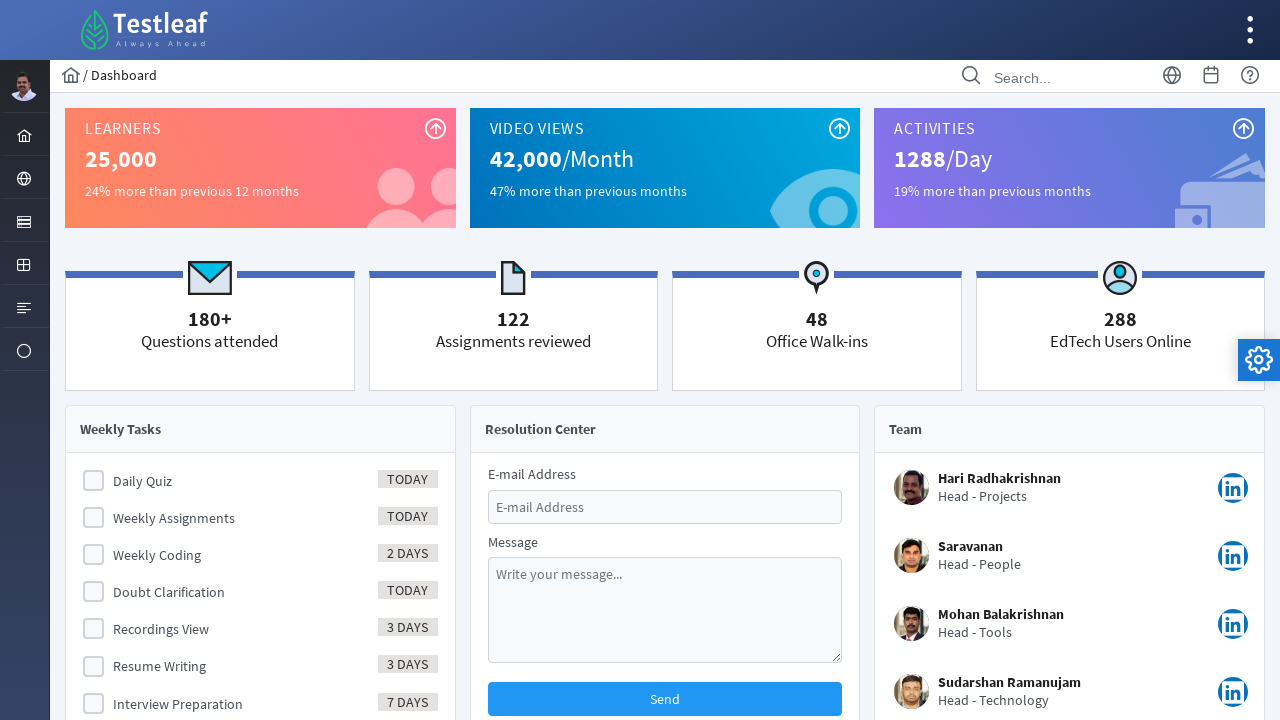

Clicked menu form button to open navigation at (24, 220) on #menuform\:j_idt40
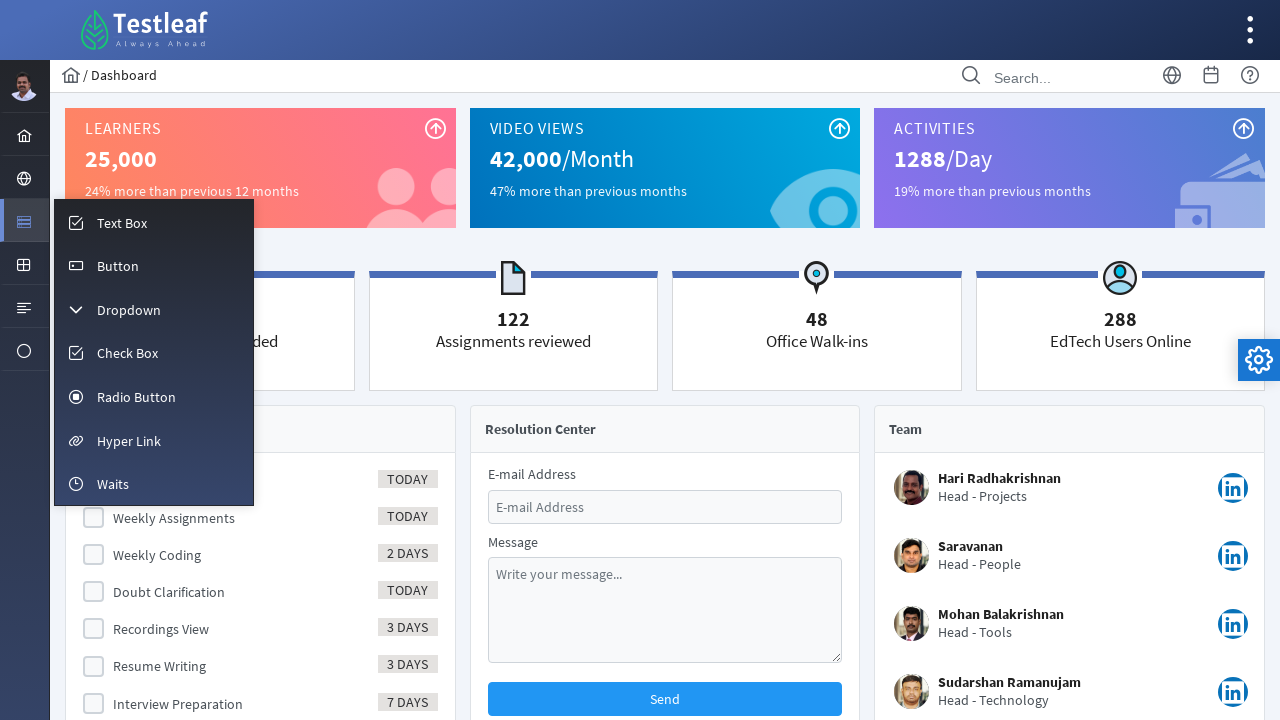

Clicked input menu option to navigate to input section at (154, 222) on #menuform\:m_input
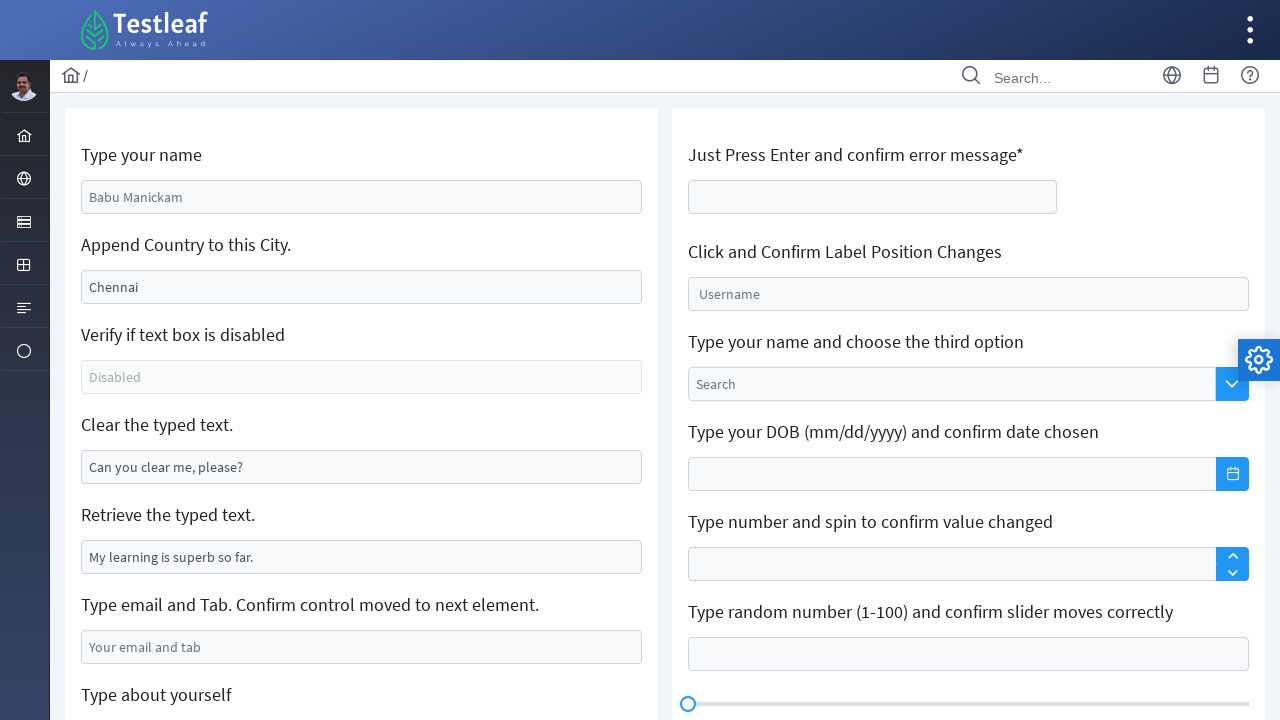

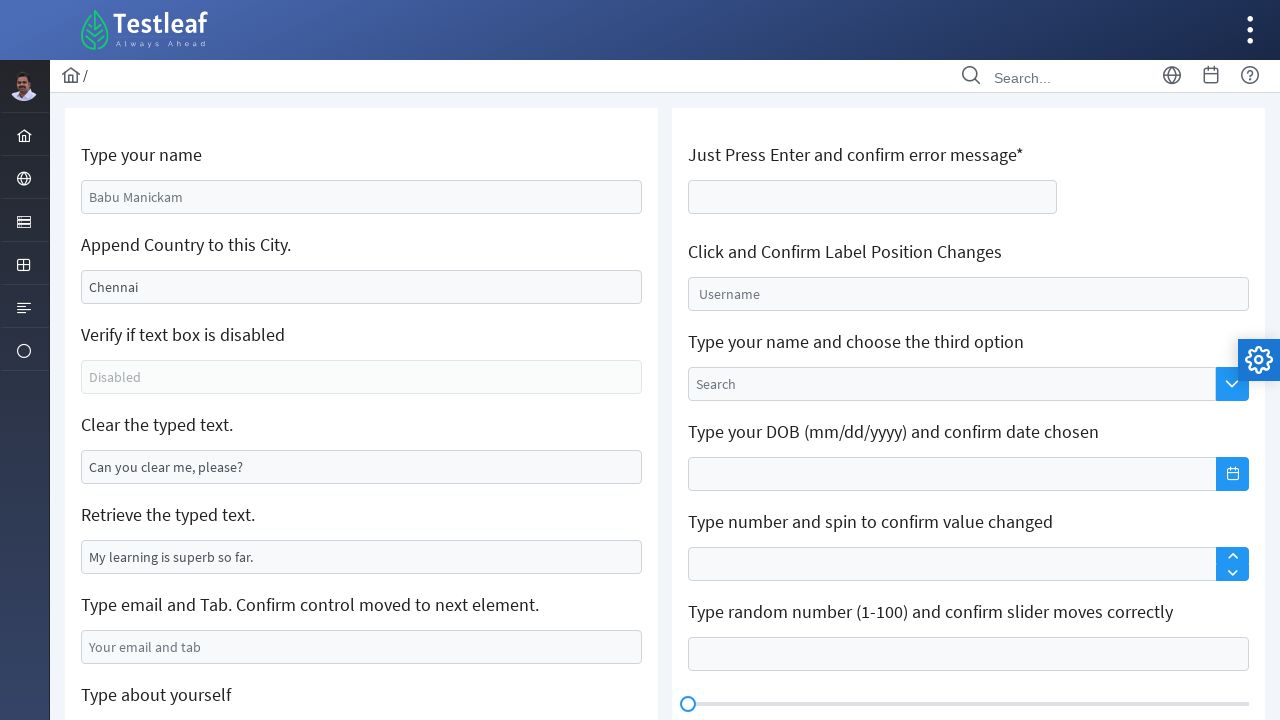